Tests browser navigation and window management operations on YouTube, including page refresh, window resizing, repositioning, minimizing/maximizing, back/forward navigation, and navigating to a specific video URL.

Starting URL: https://www.youtube.com/

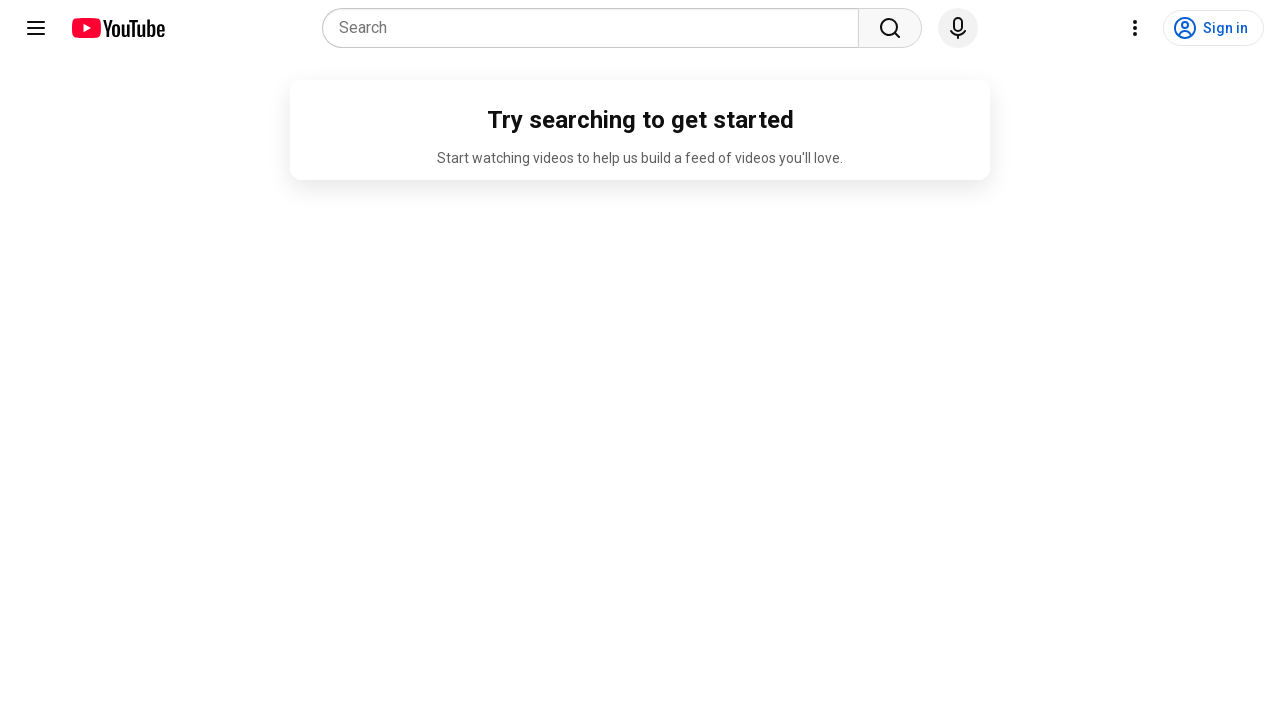

Retrieved current URL from YouTube homepage
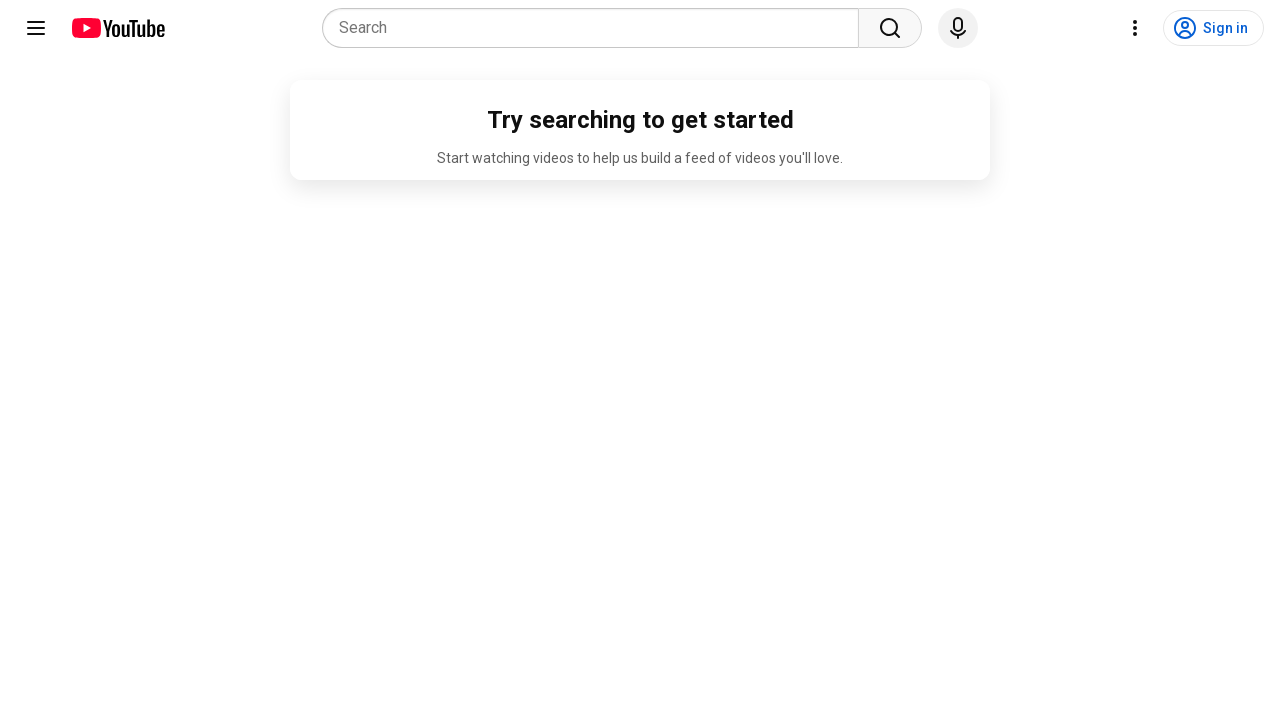

Retrieved page title
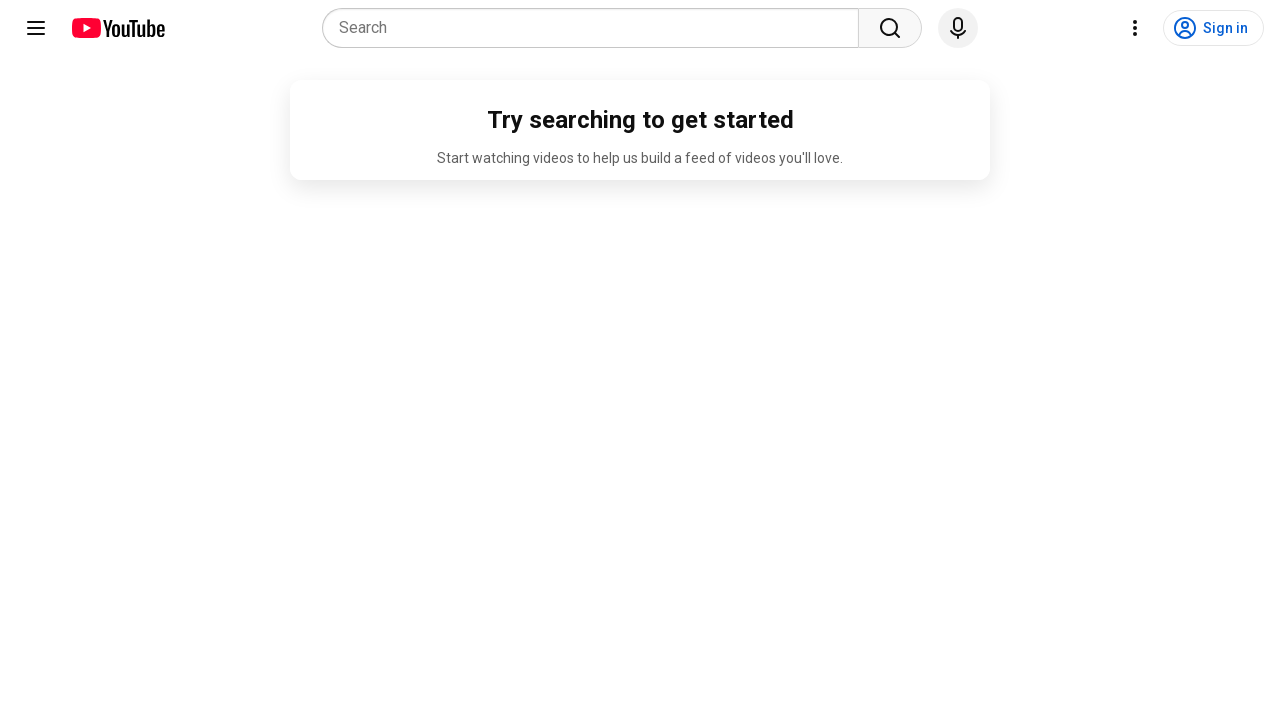

Refreshed the YouTube page
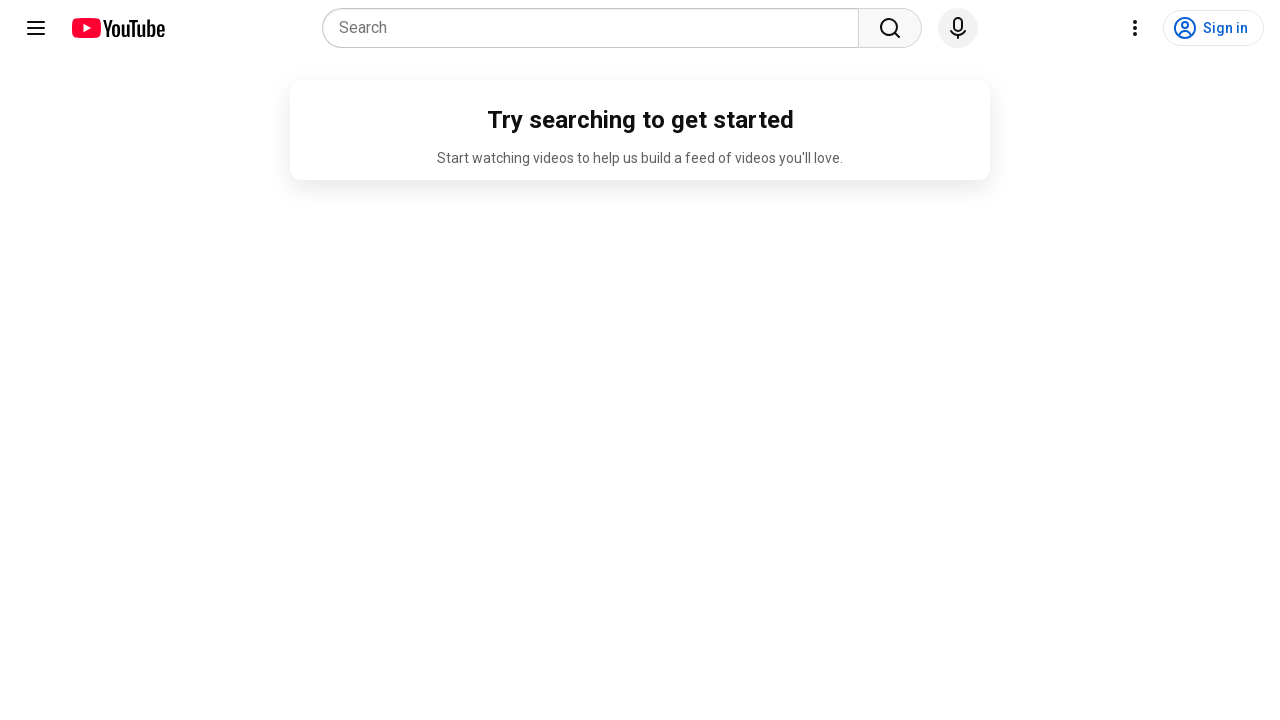

Resized browser window to 200x500 pixels
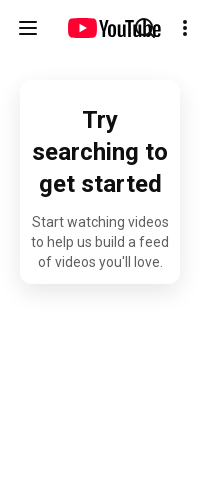

Resized browser window back to 1280x720 pixels
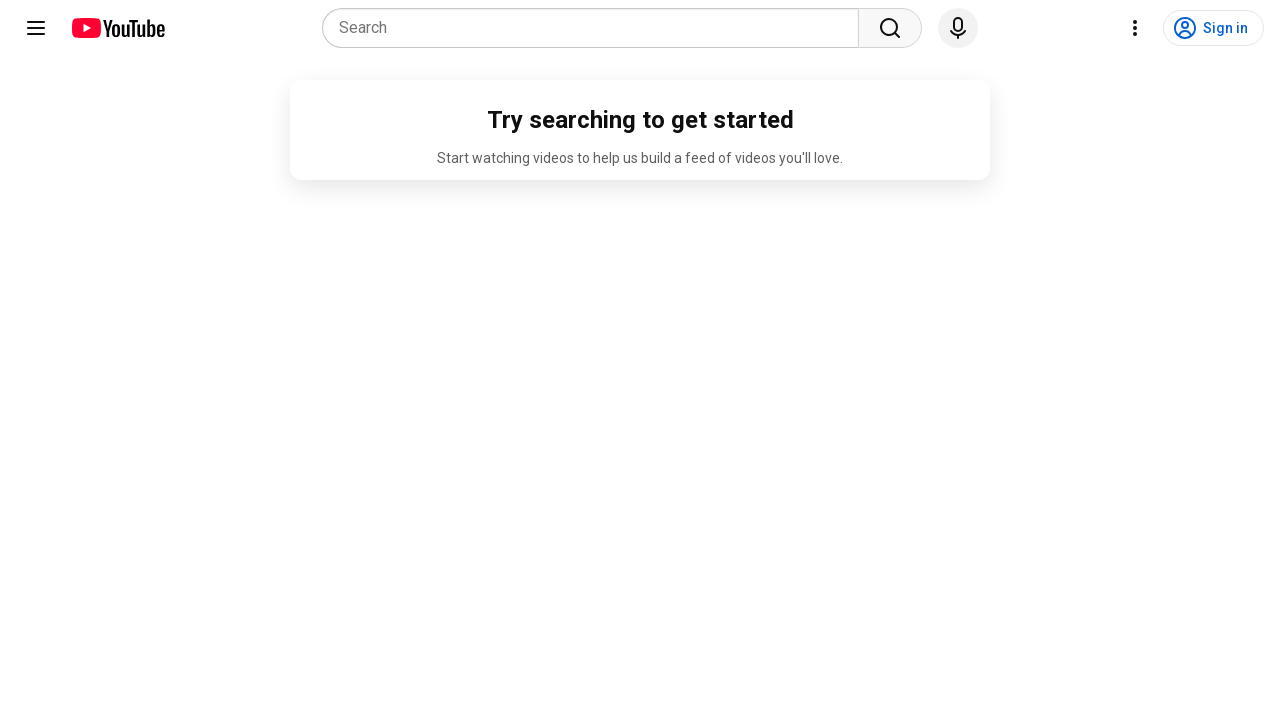

Navigated back in browser history
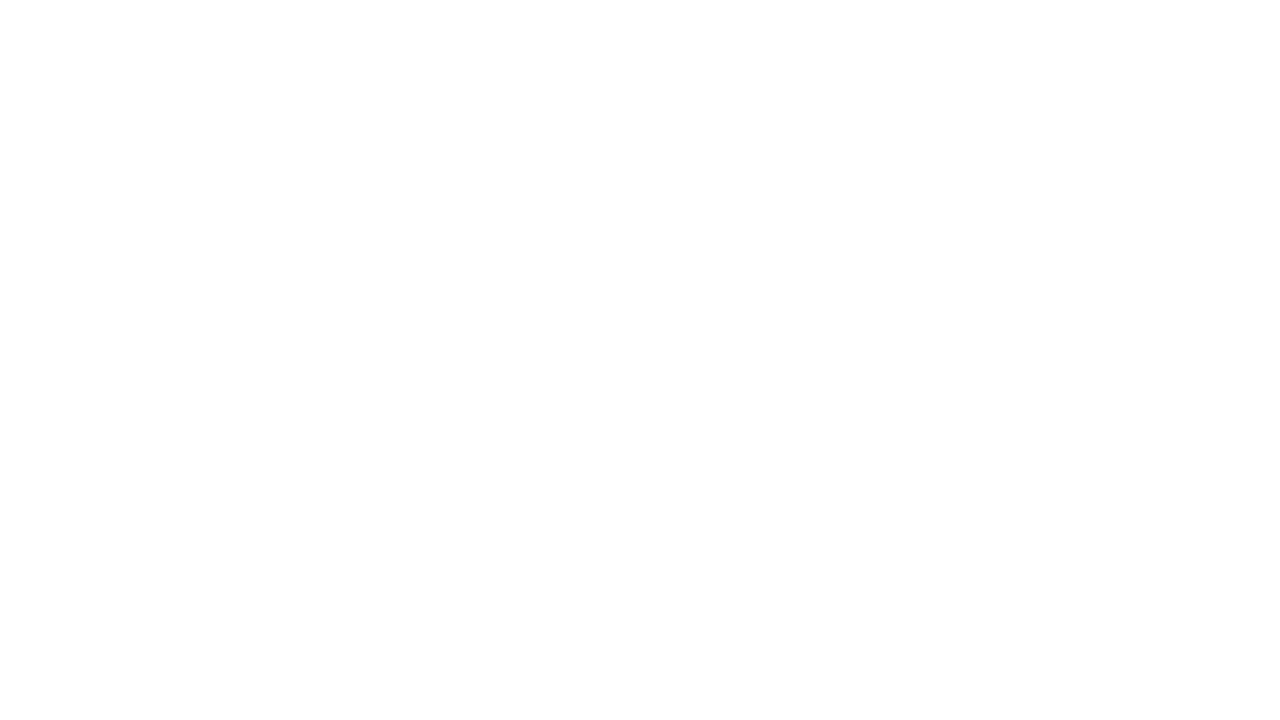

Navigated forward in browser history
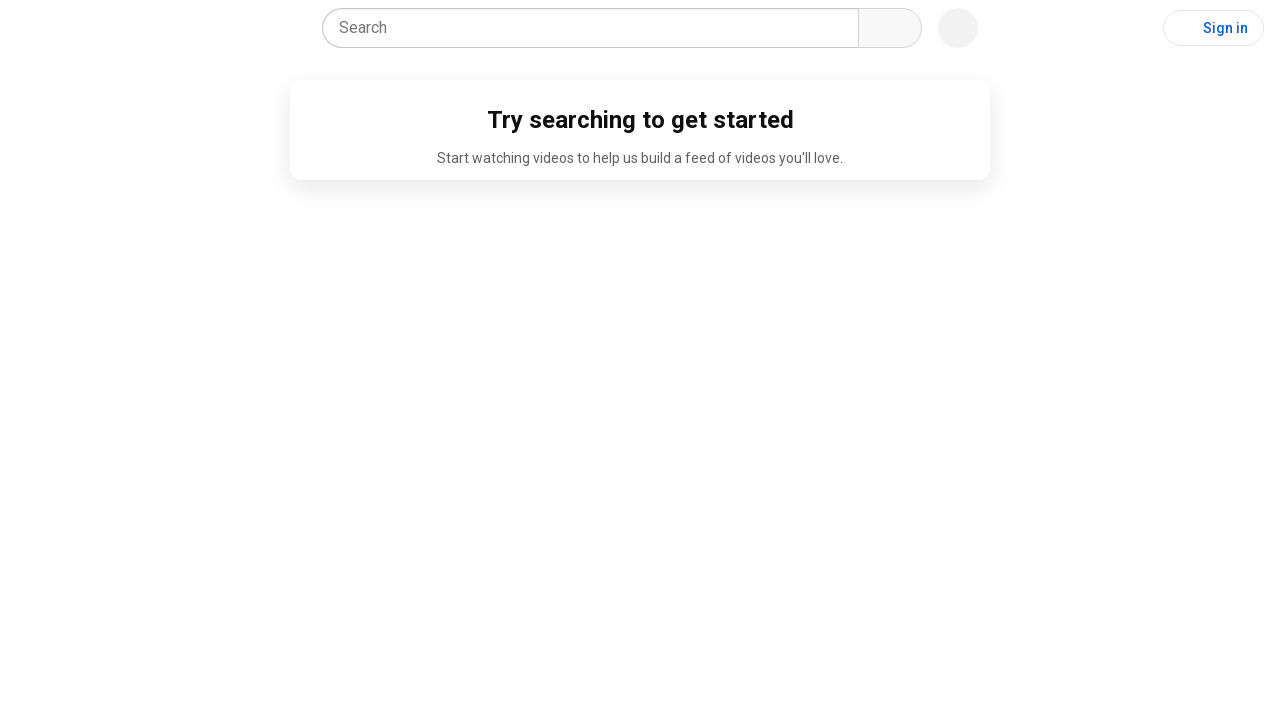

Navigated to specific YouTube video URL
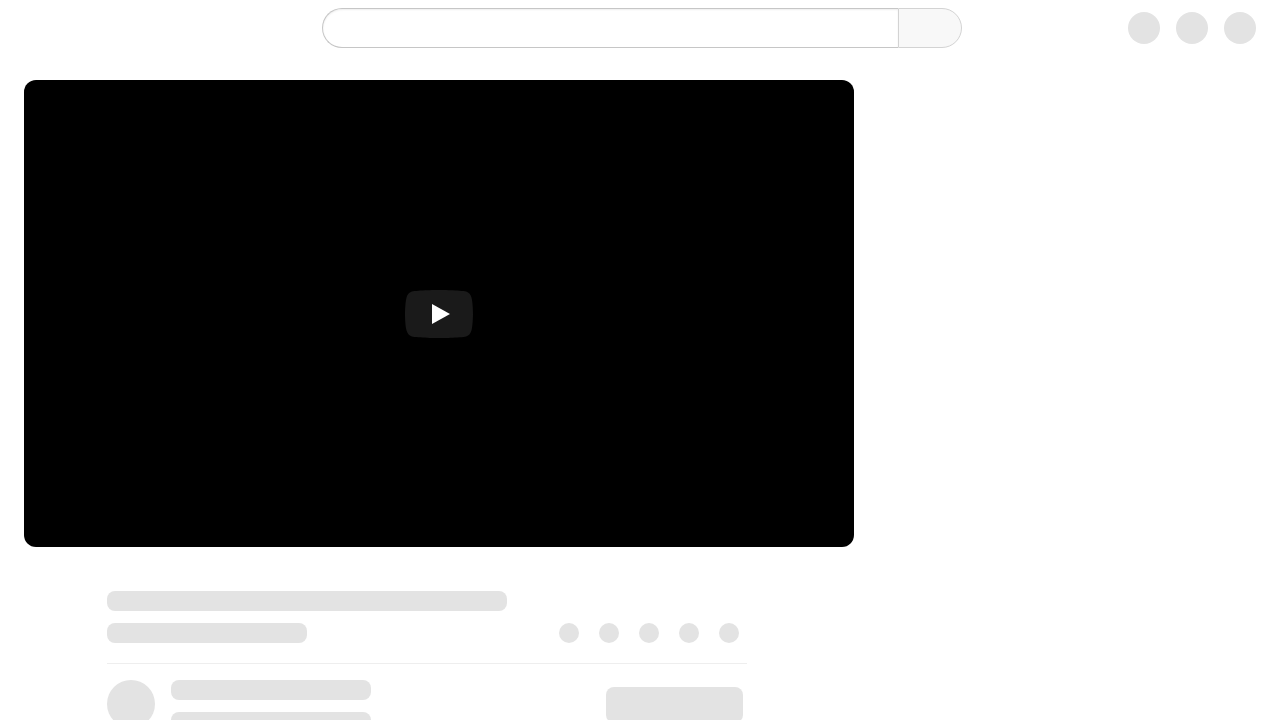

Video page loaded (domcontentloaded state reached)
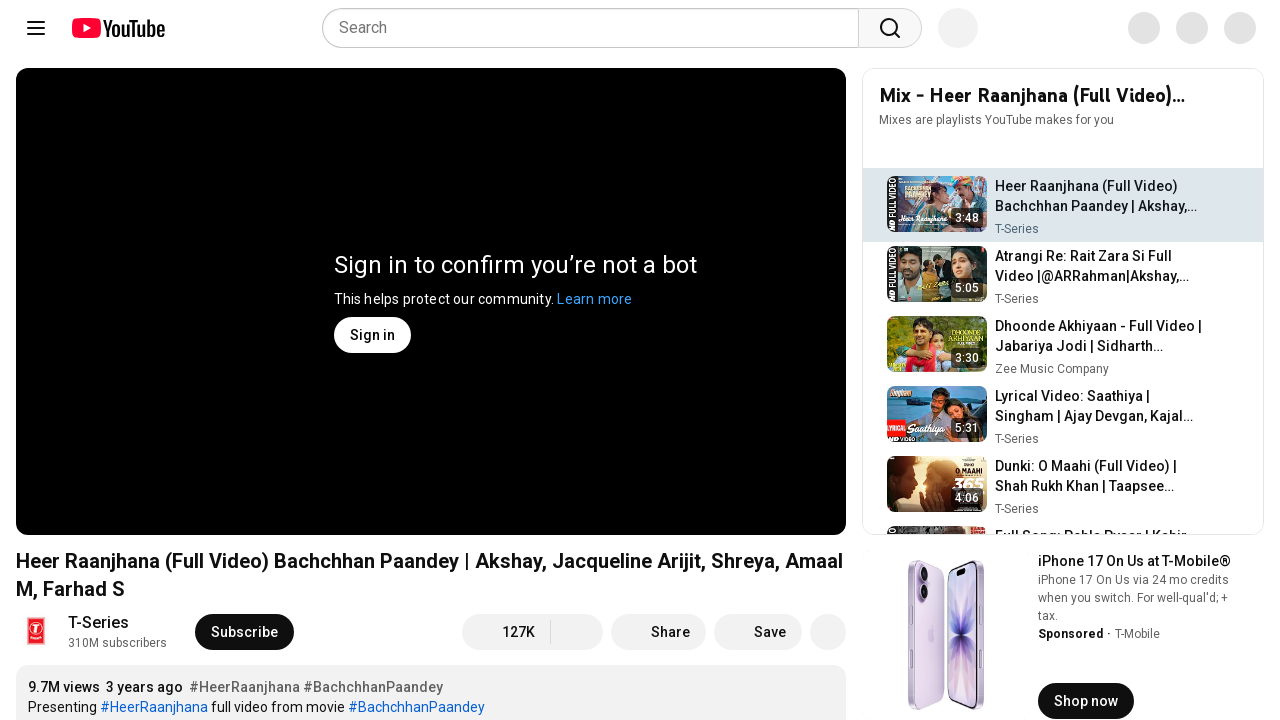

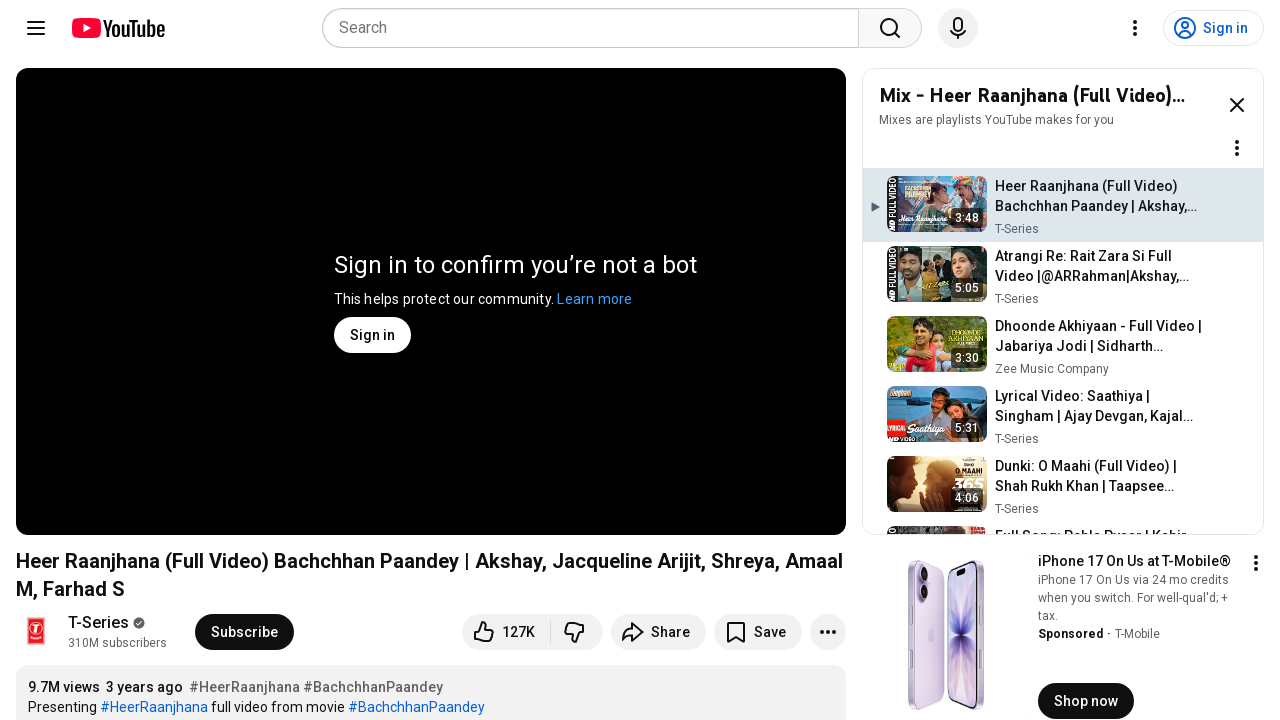